Tests form input functionality on a window handles practice page by entering text into an input field, clearing it, setting a value via JavaScript, and scrolling the page

Starting URL: https://www.hyrtutorials.com/p/window-handles-practice.html

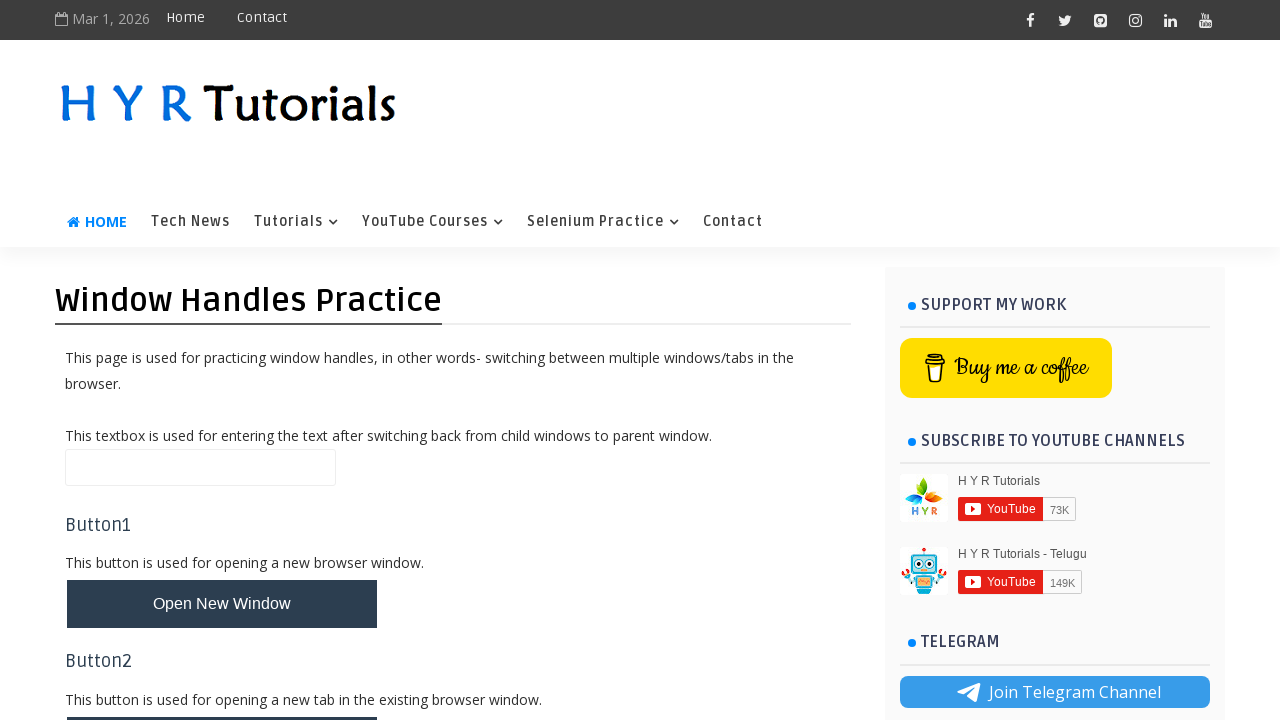

Filled first input field with 'hehehehe' on (//input)[1]
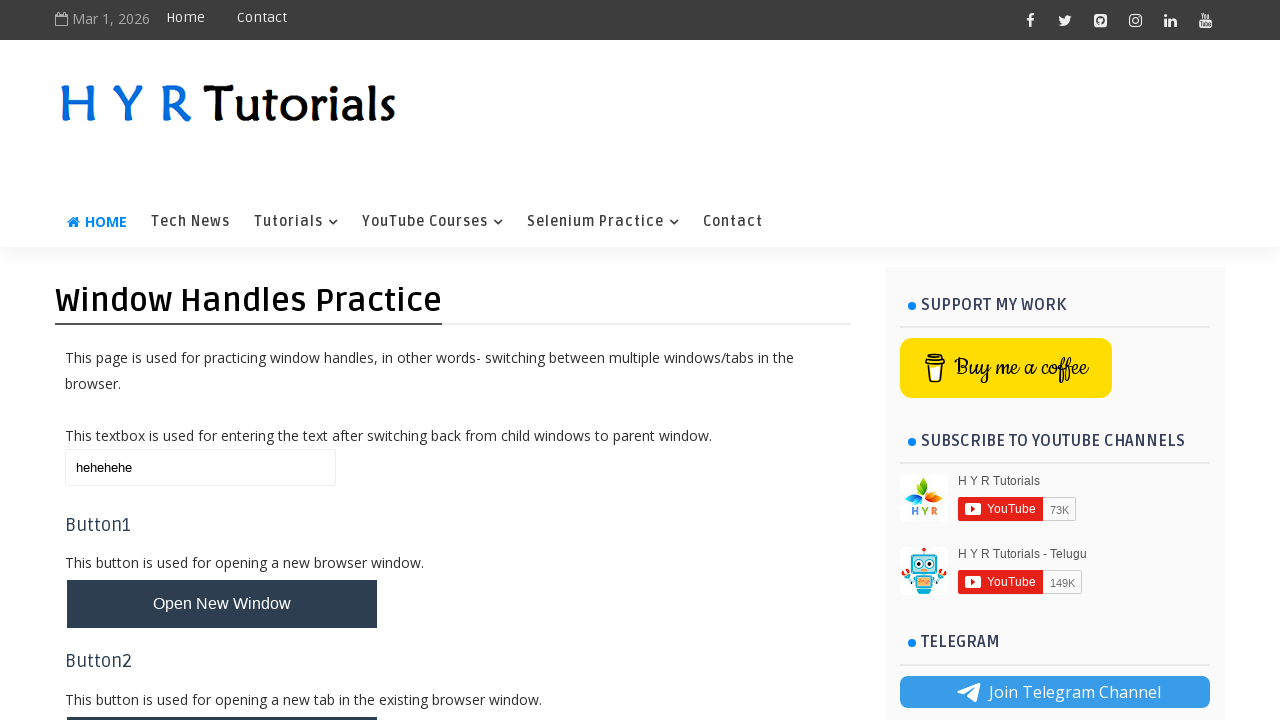

Waited 2 seconds
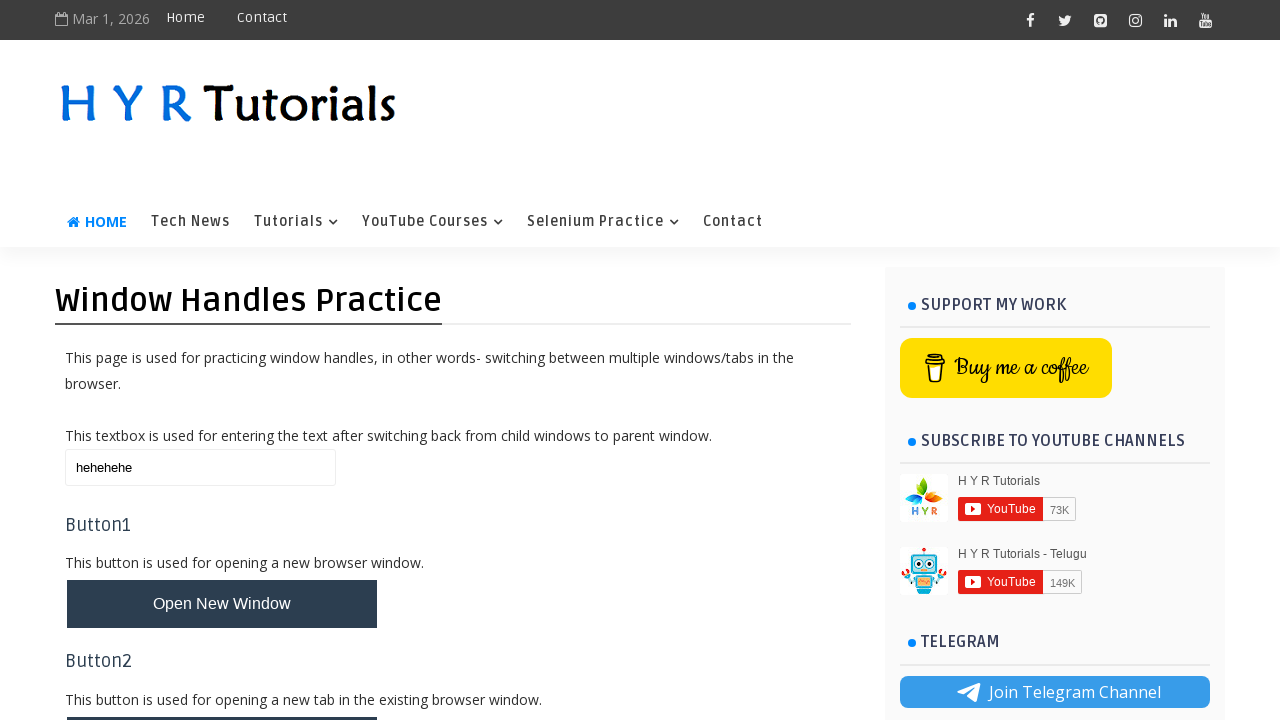

Cleared the first input field on (//input)[1]
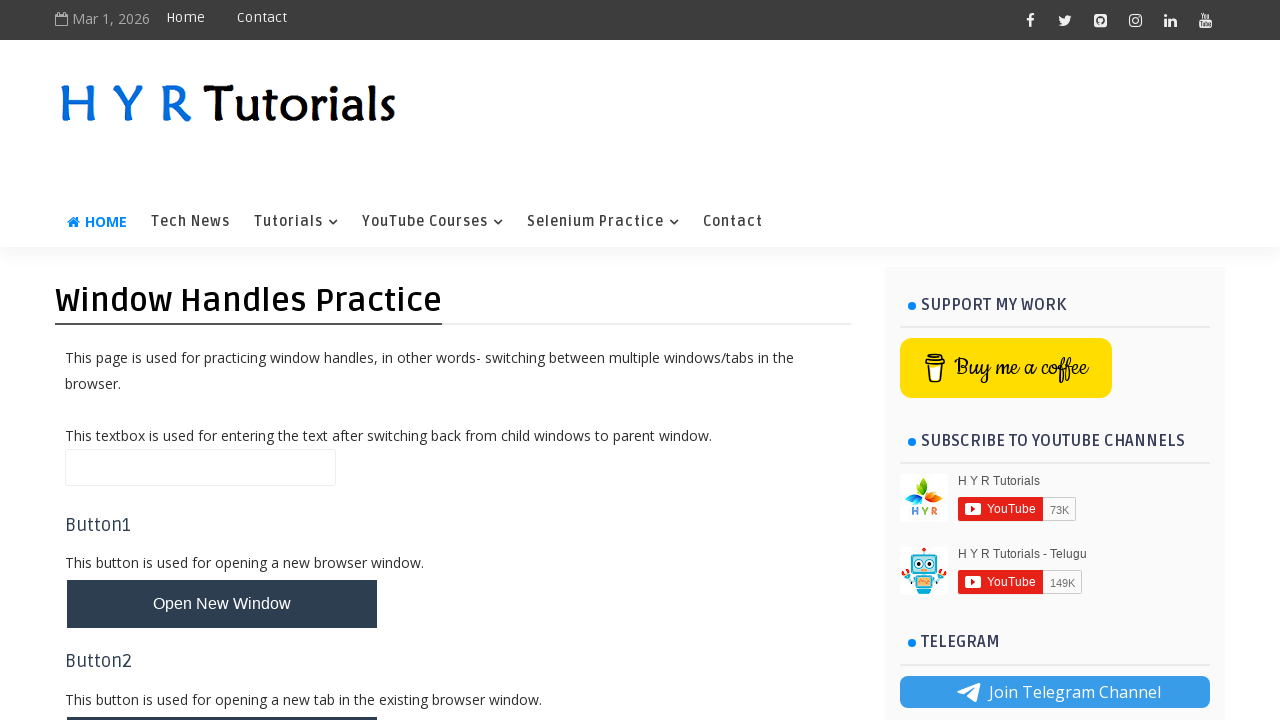

Set name field value to 'Gowreesh' via JavaScript
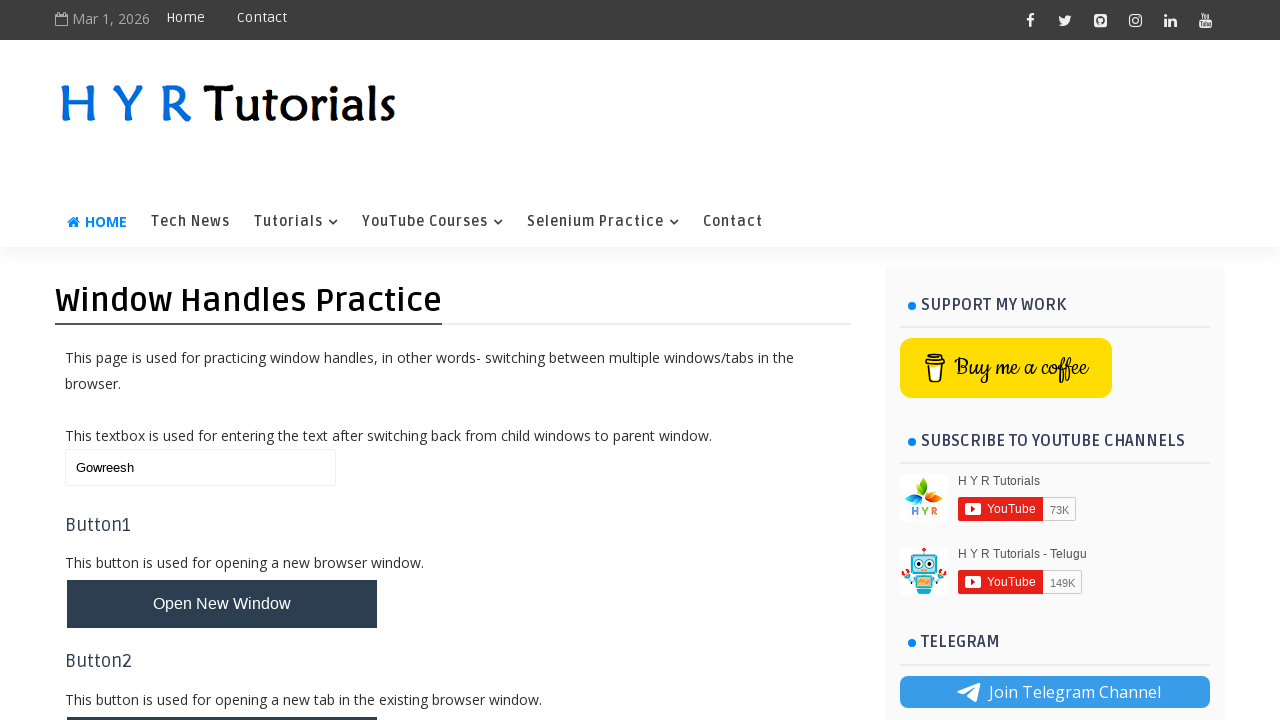

Scrolled down 800 pixels
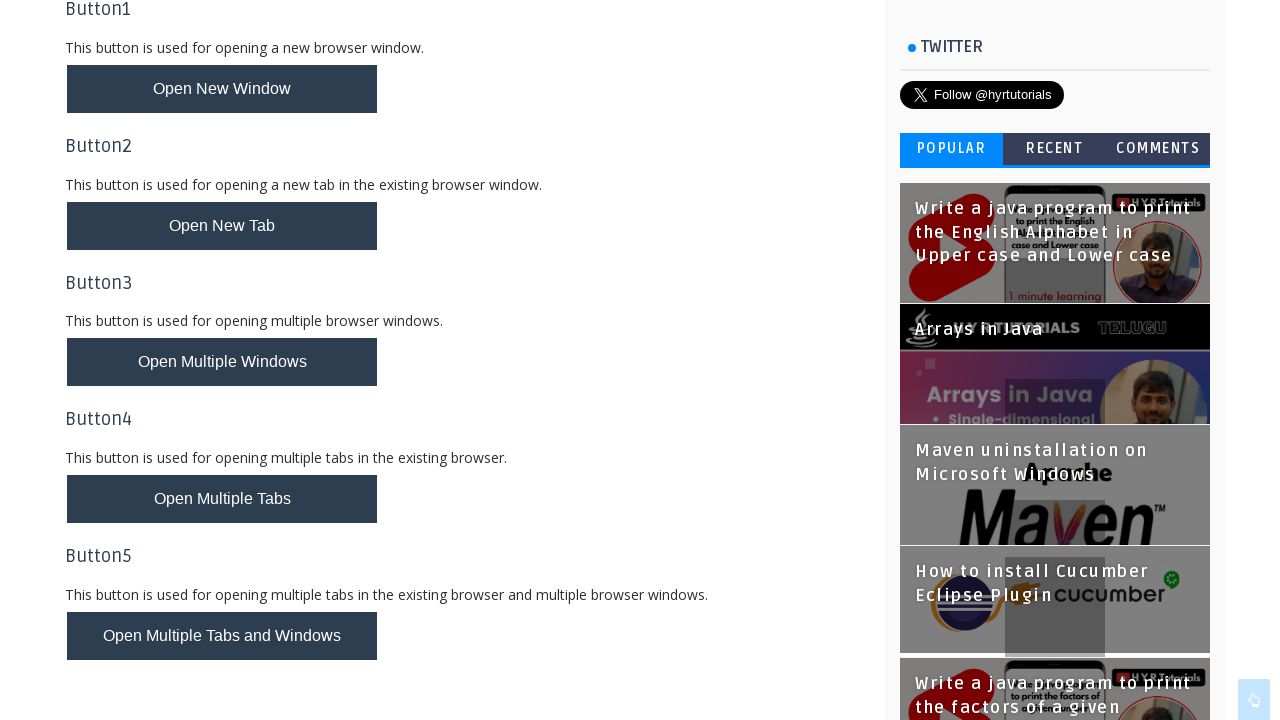

Waited 2 seconds
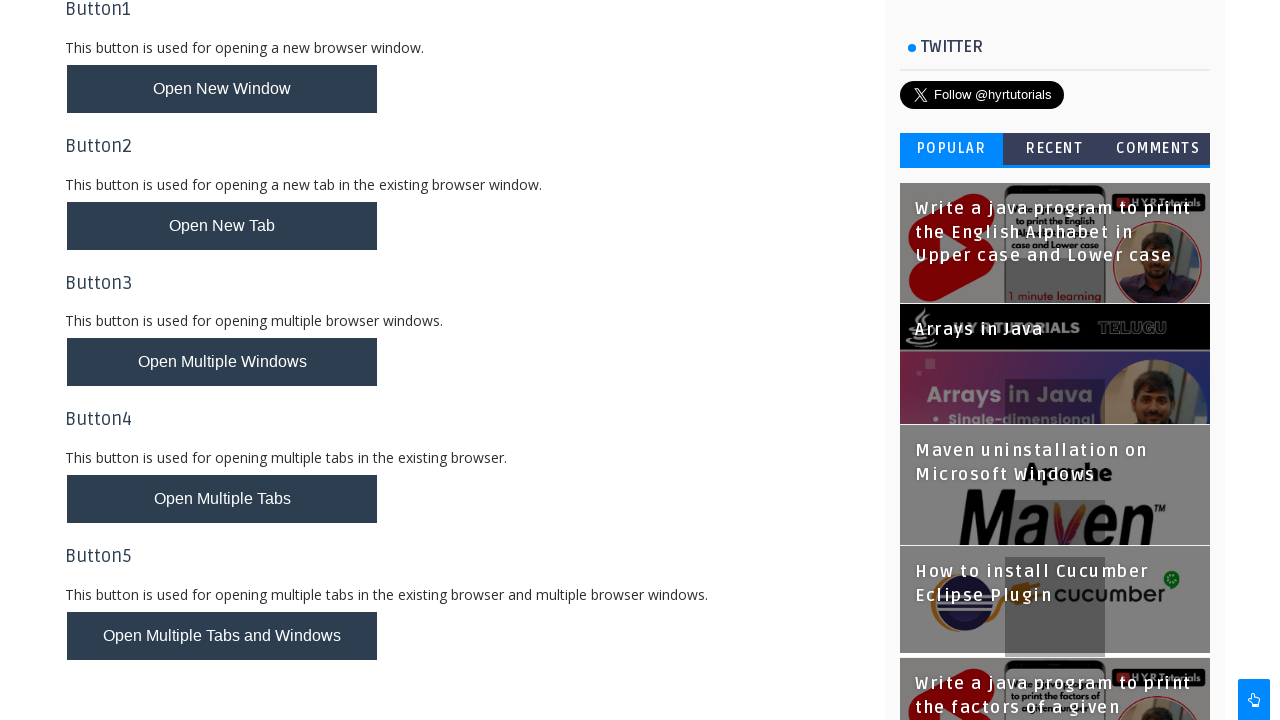

Scrolled to bottom of page
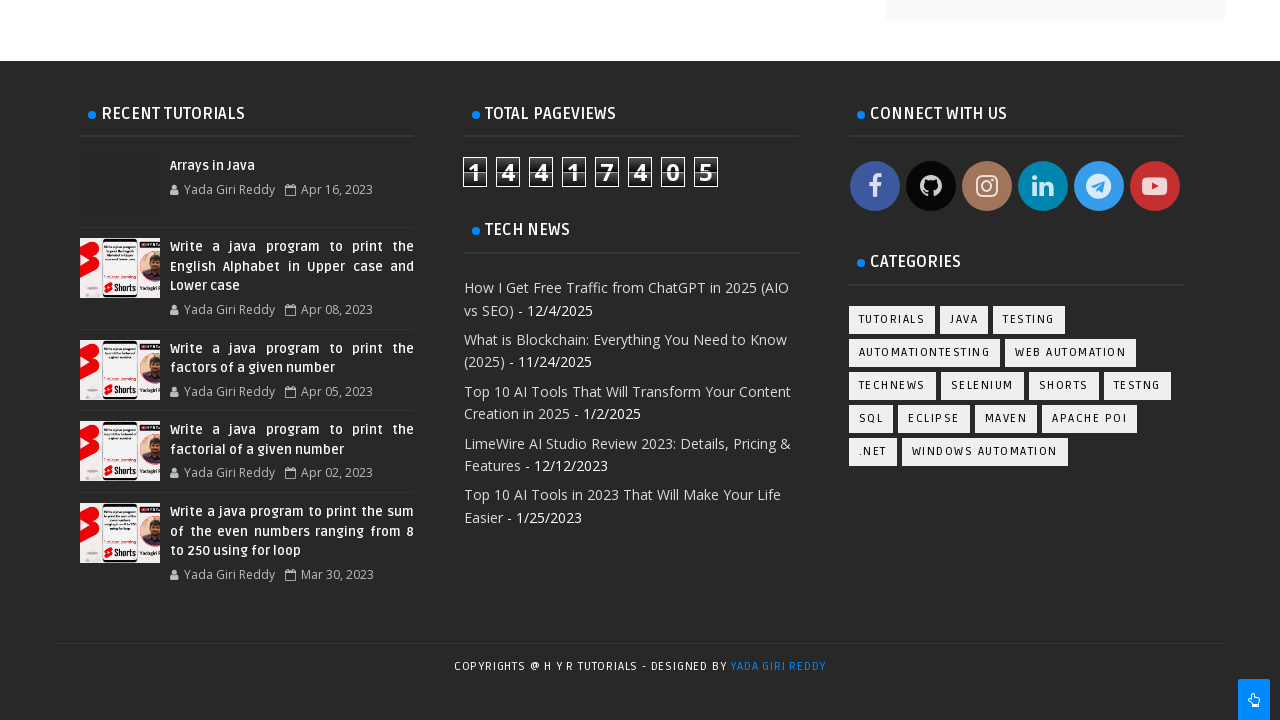

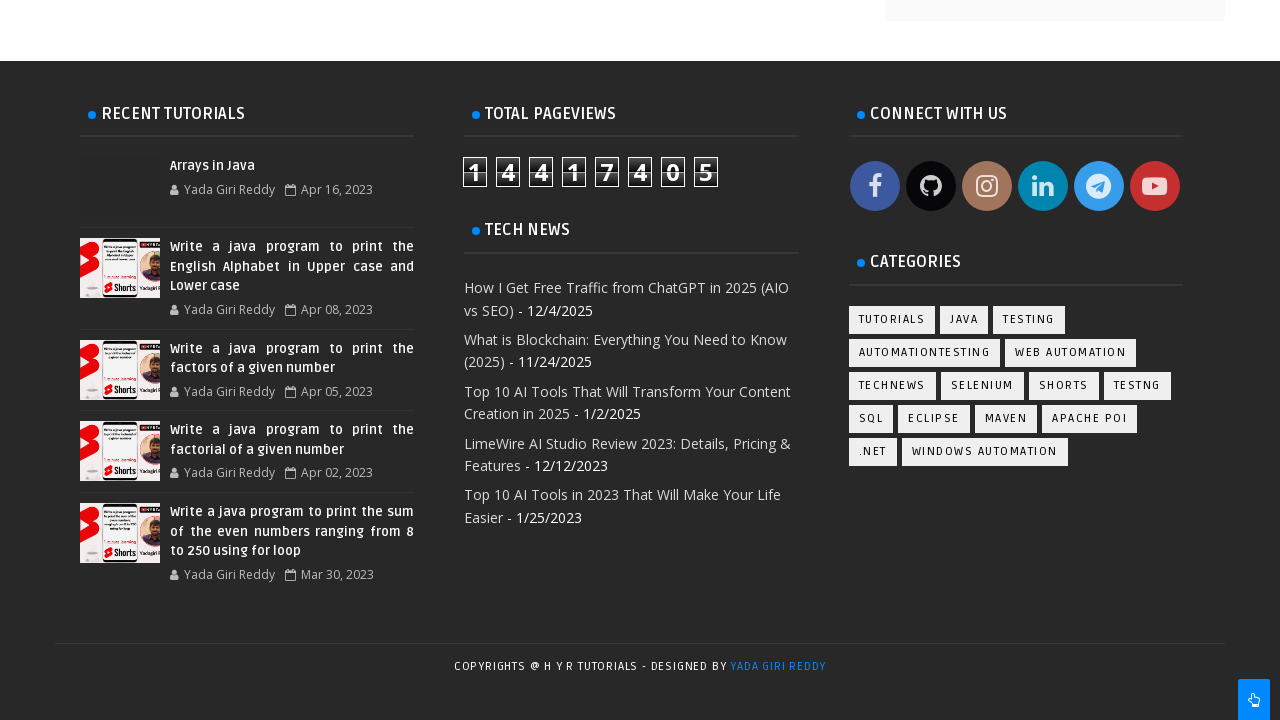